Tests button enable/disable functionality in W3Schools tryit editor by clicking a button that toggles another button's disabled state

Starting URL: https://www.w3schools.com/jsref/tryit.asp?filename=tryjsref_pushbutton_disabled2

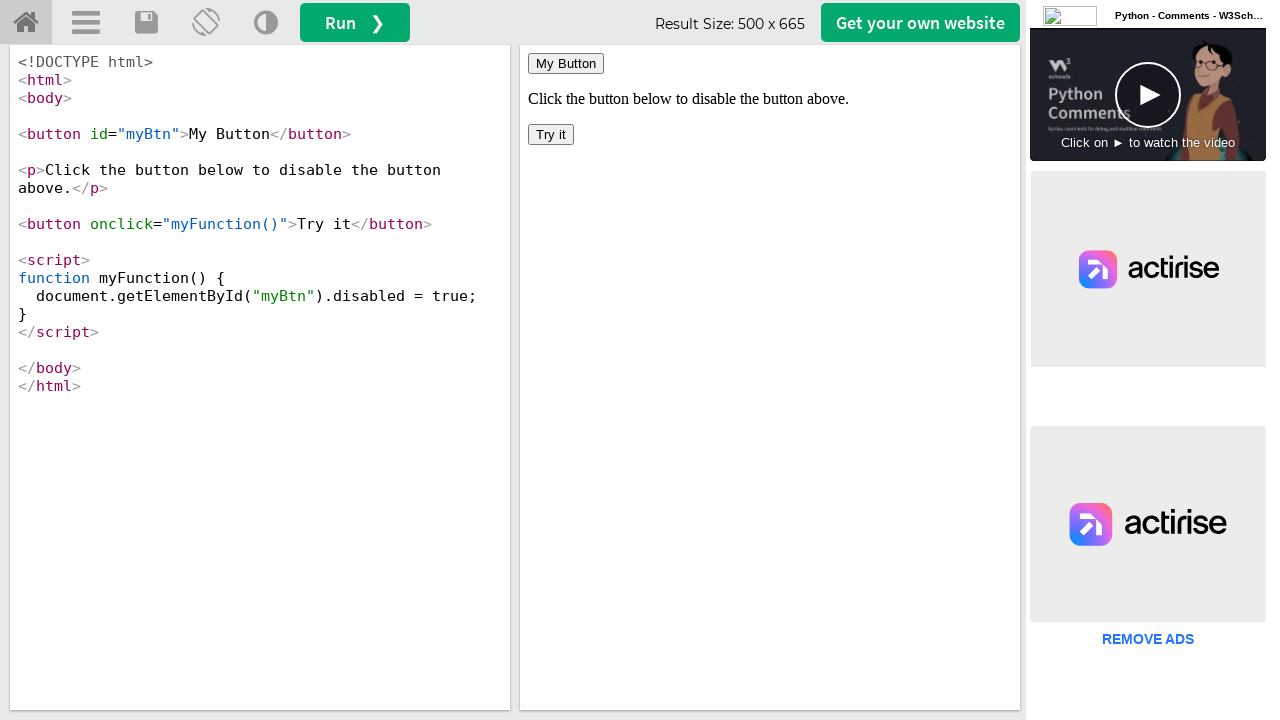

Located the iframe containing the demo
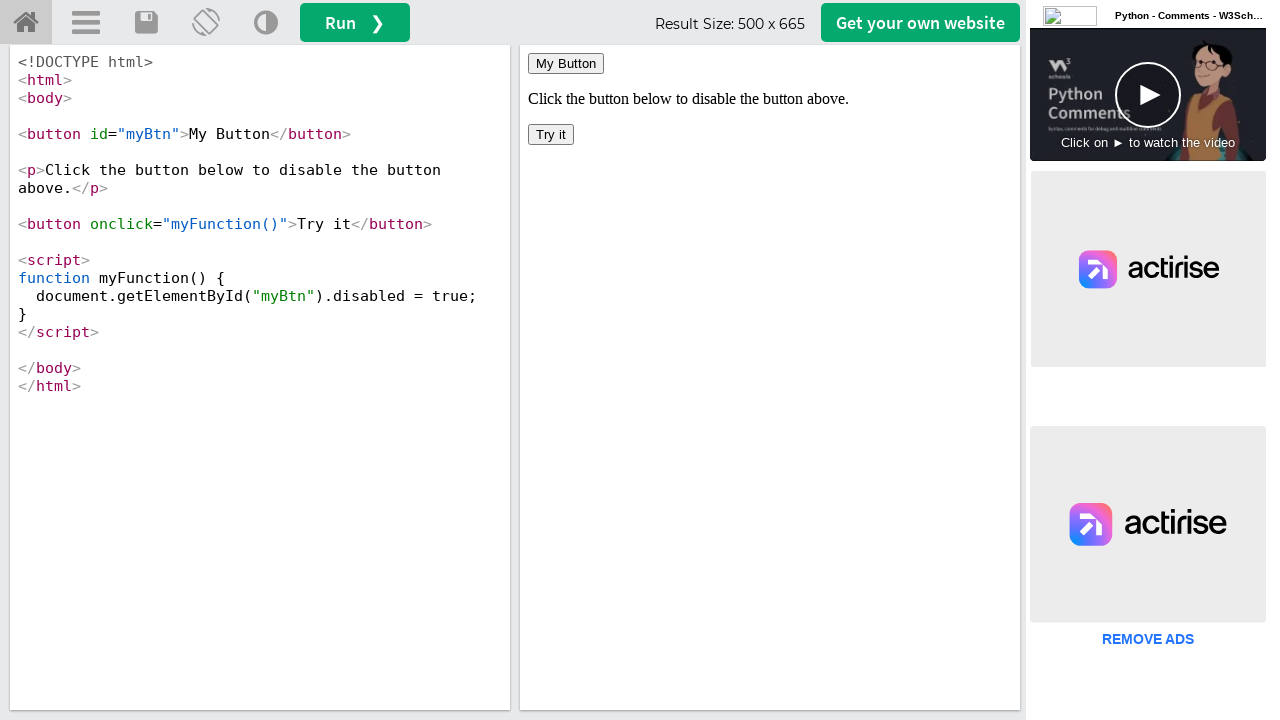

Located the target button element
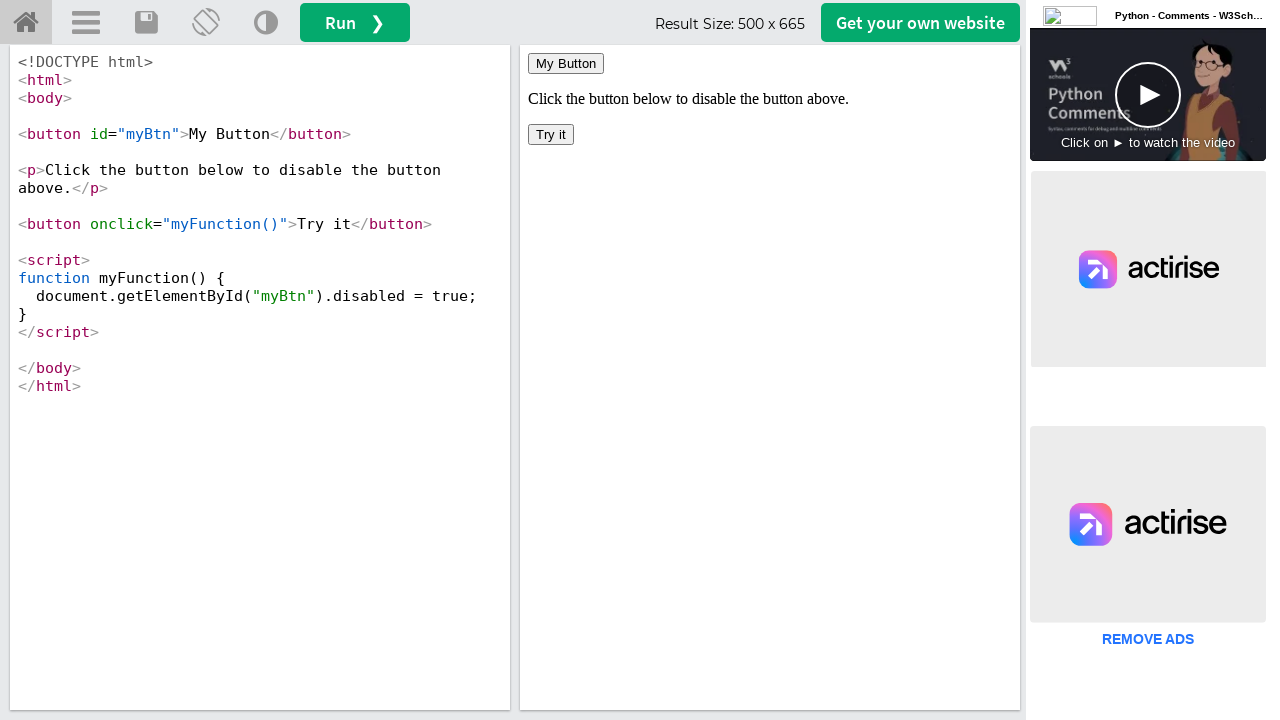

Checked initial button state: enabled=True
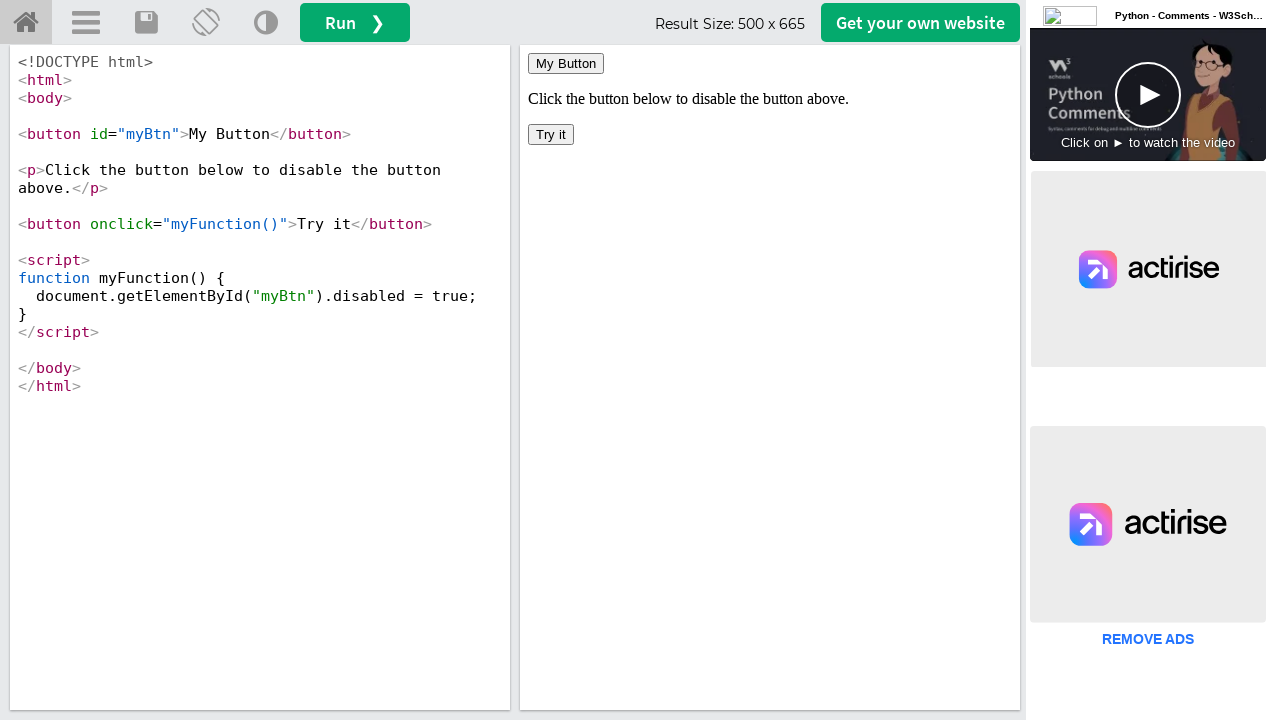

Located the 'Try it' button
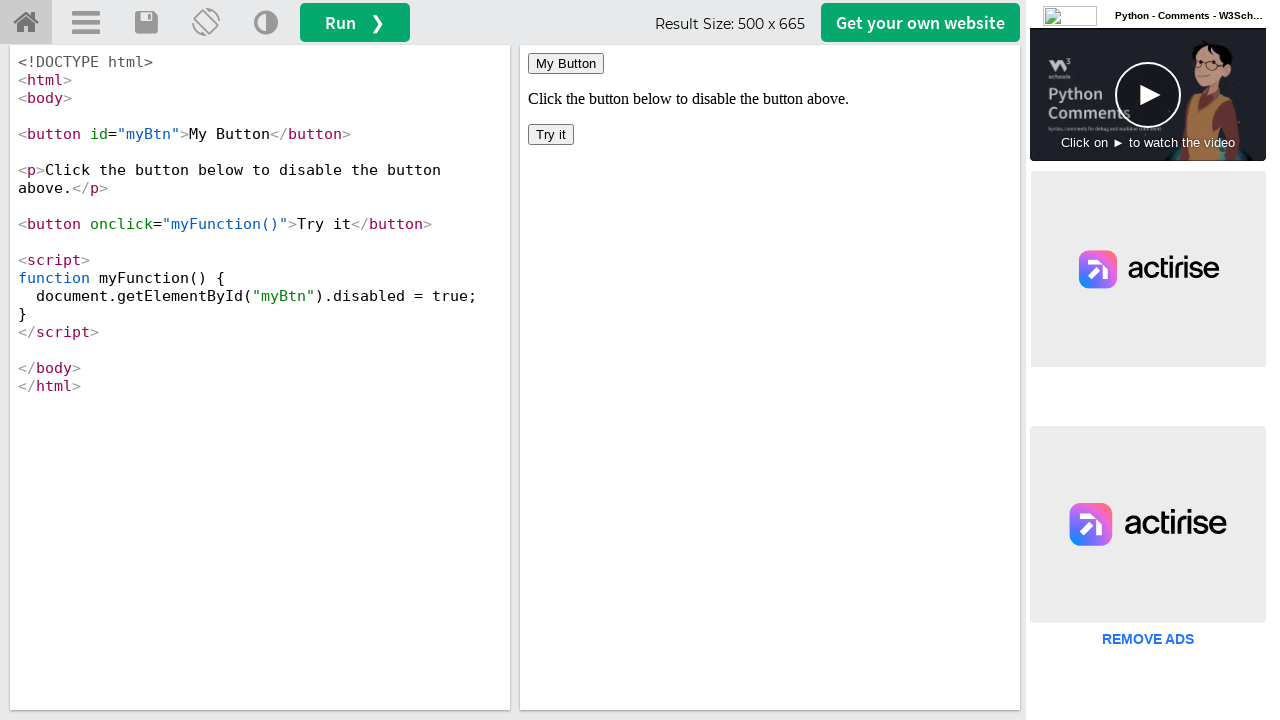

Clicked the 'Try it' button to toggle button disabled state at (551, 134) on iframe[id='iframeResult'] >> internal:control=enter-frame >> button:has-text('Tr
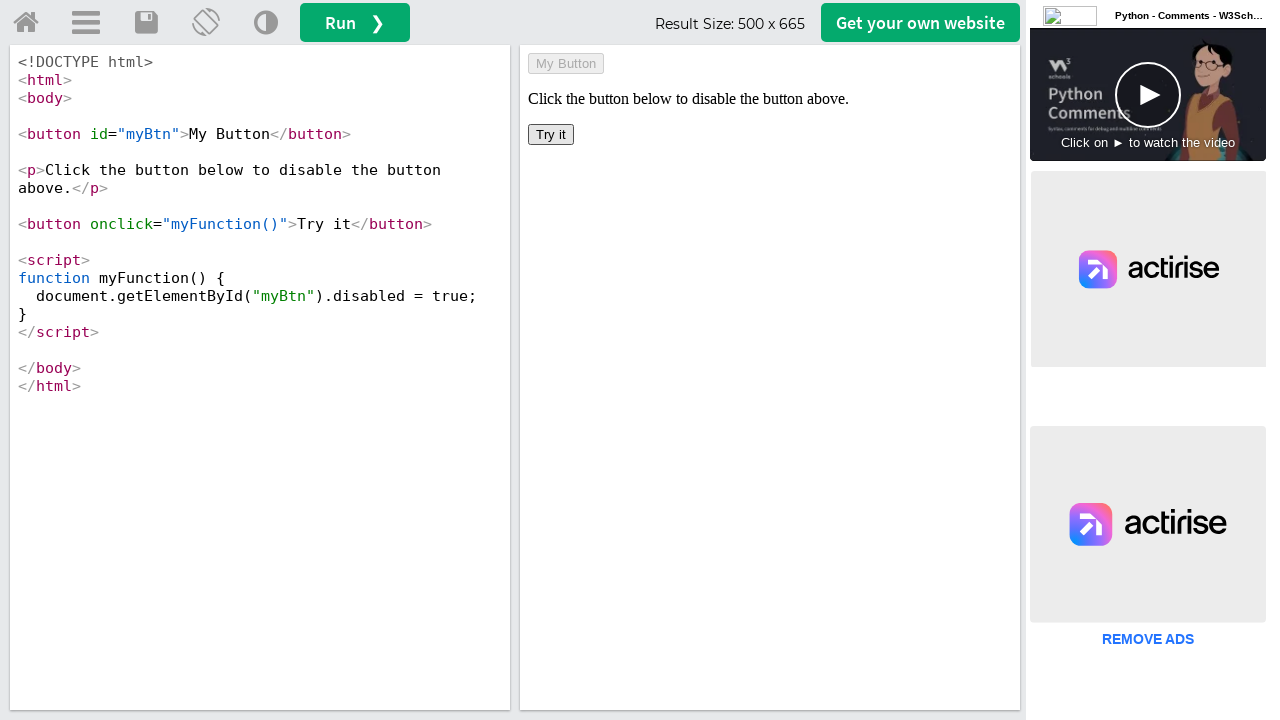

Checked button state after clicking: enabled=False
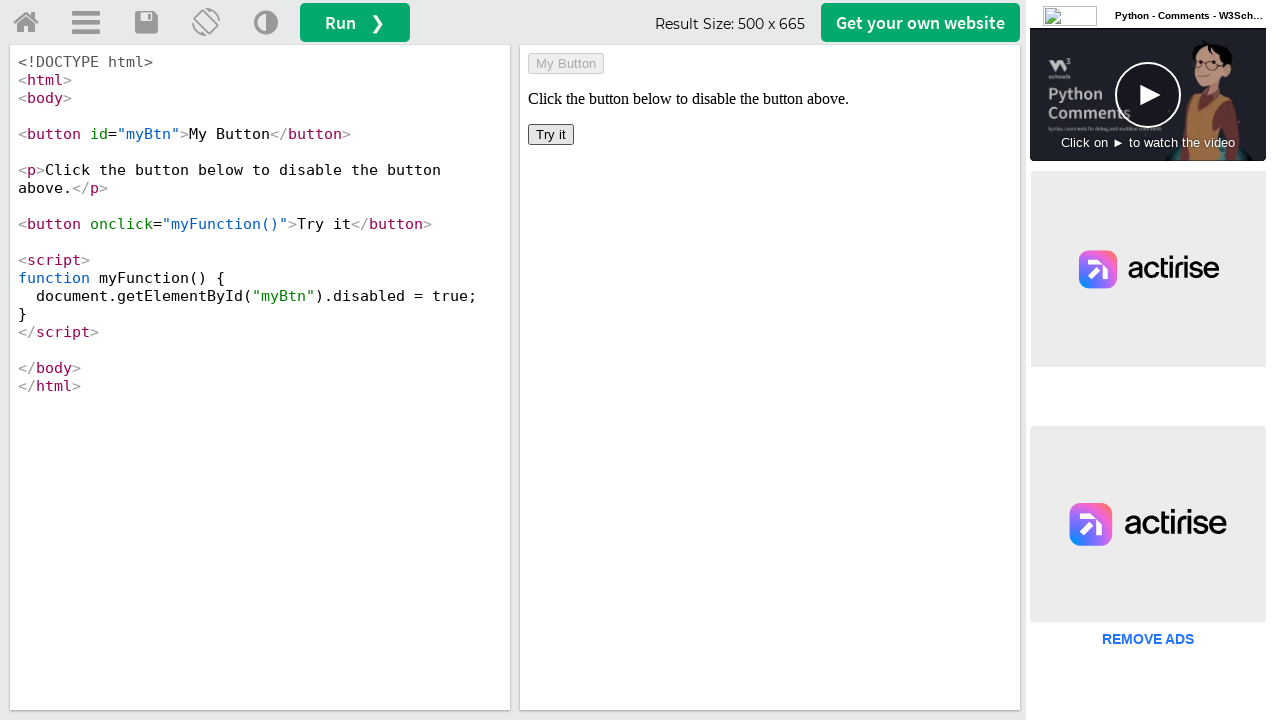

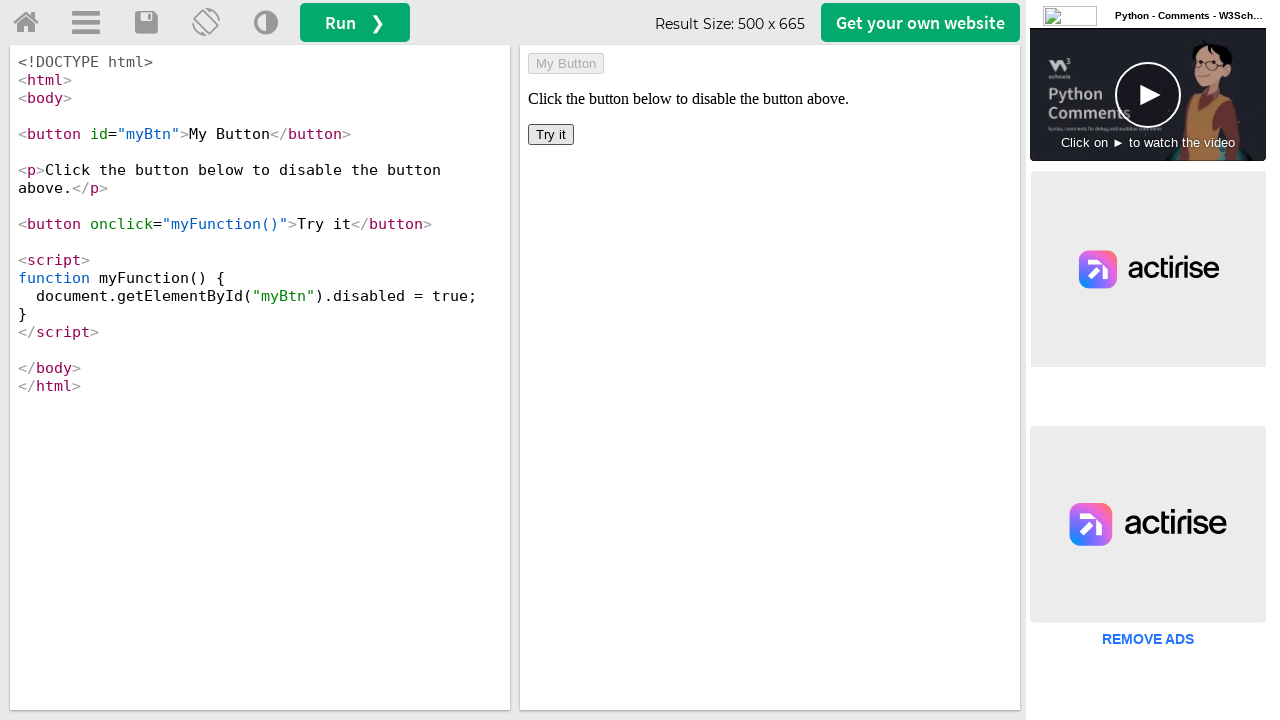